Navigates to a manga page and clicks the "detail-more" button to expand additional content

Starting URL: http://tel.1kkk.com/manhua37169/

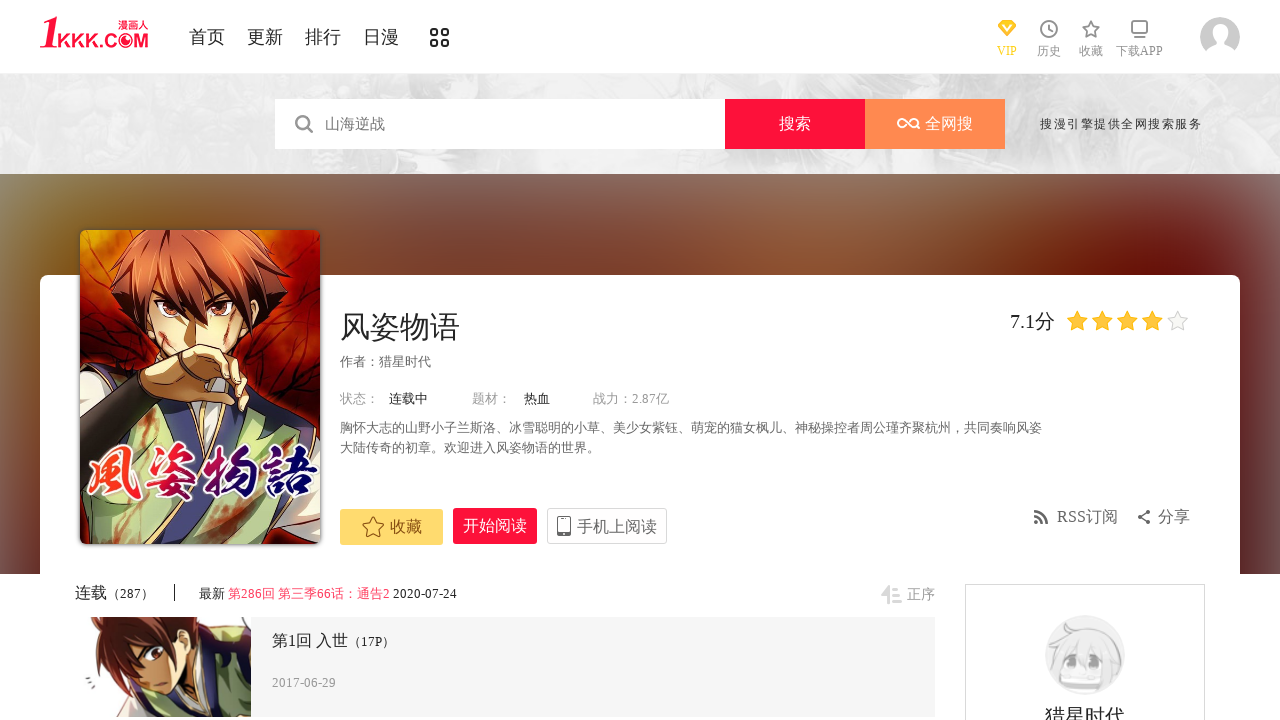

Clicked the detail-more button to expand additional content at (505, 361) on .detail-more
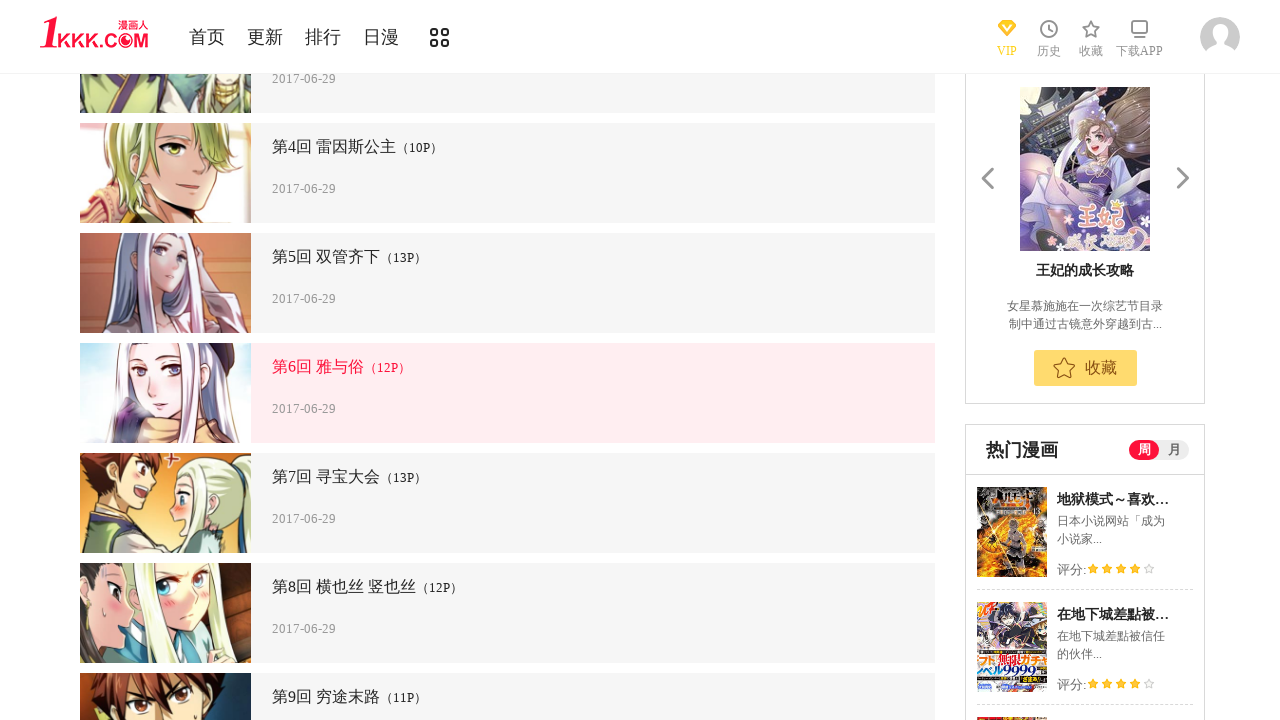

Chapter list content loaded successfully
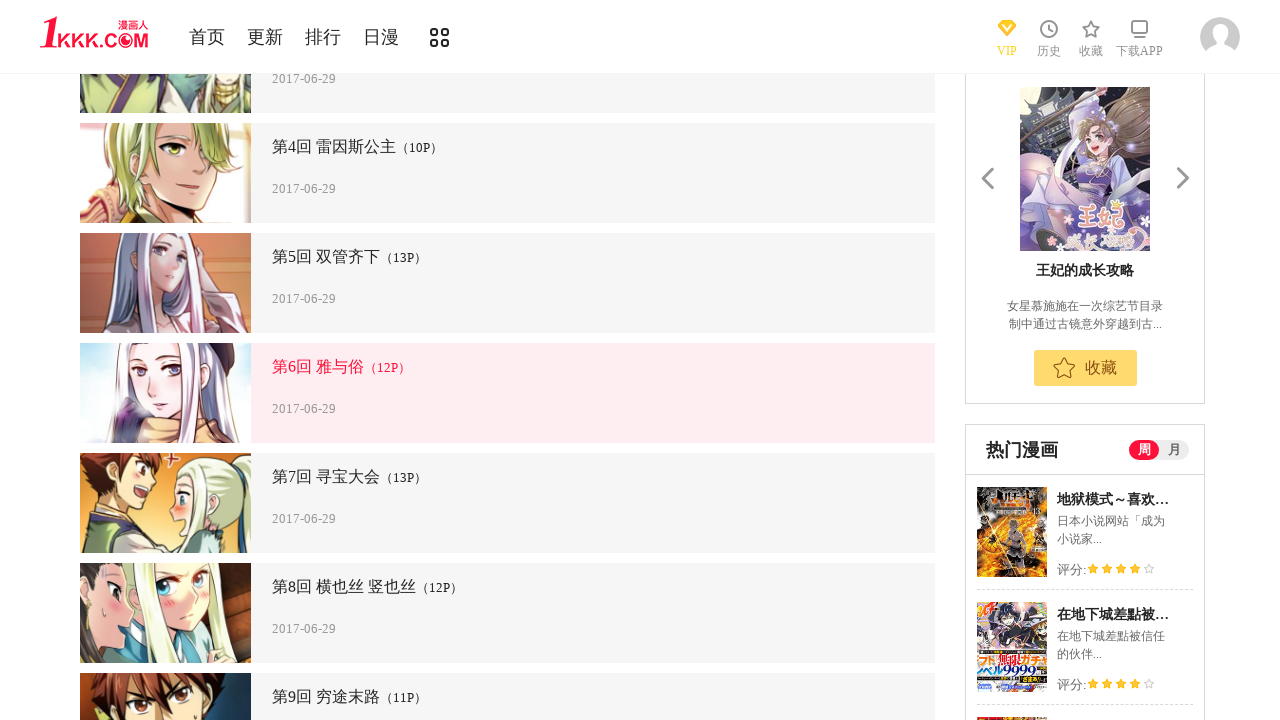

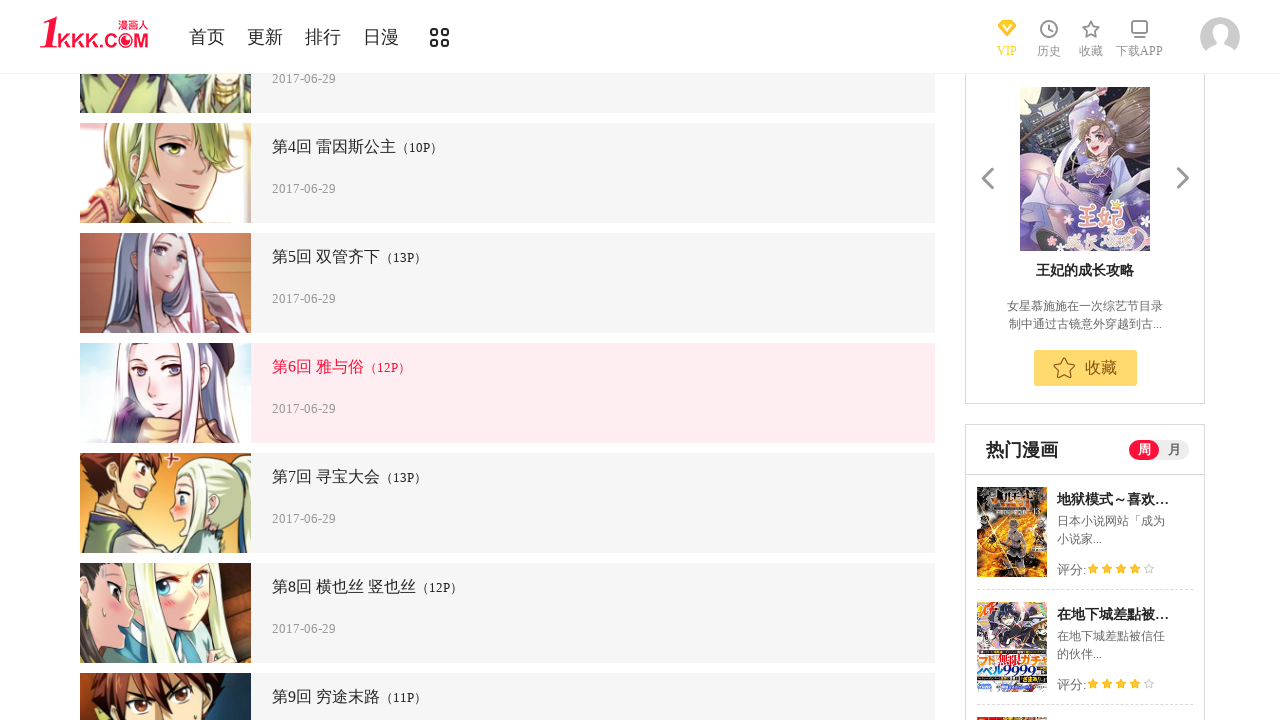